Tests dynamic loading functionality by clicking the Start button and waiting for dynamically loaded content to appear

Starting URL: https://the-internet.herokuapp.com/dynamic_loading/1

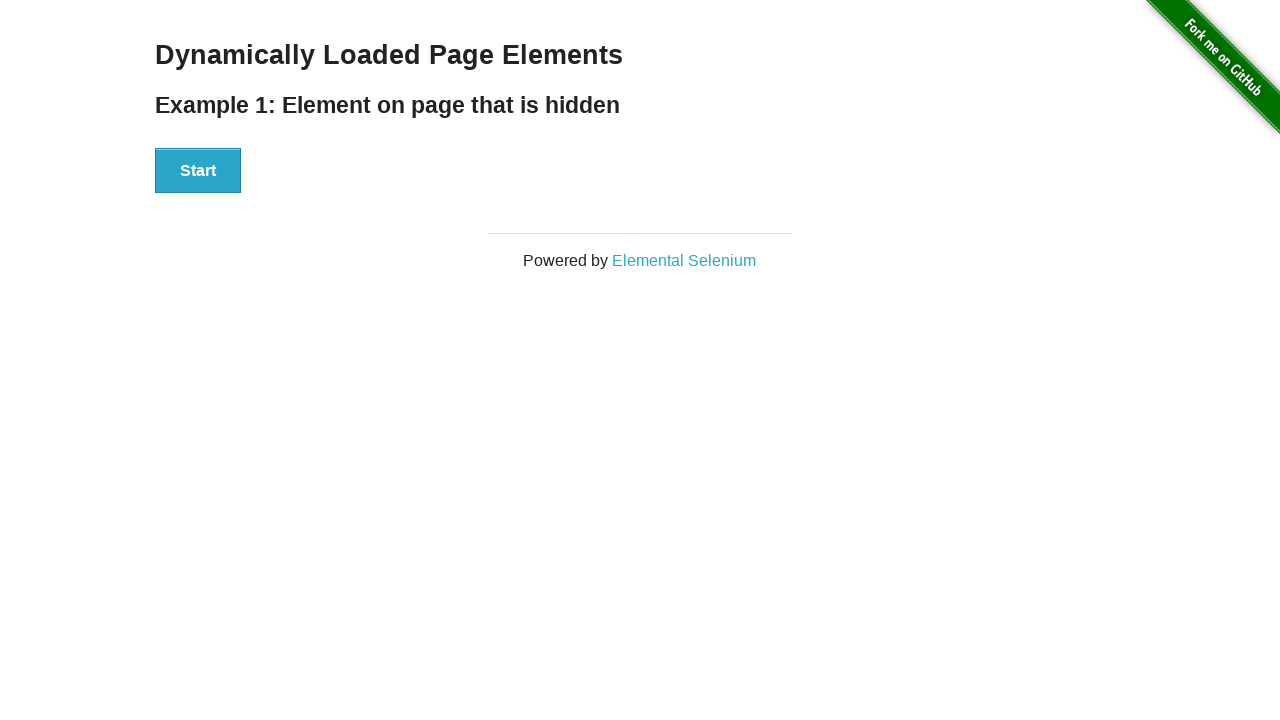

Clicked the Start button to trigger dynamic loading at (198, 171) on xpath=//button[text()='Start']
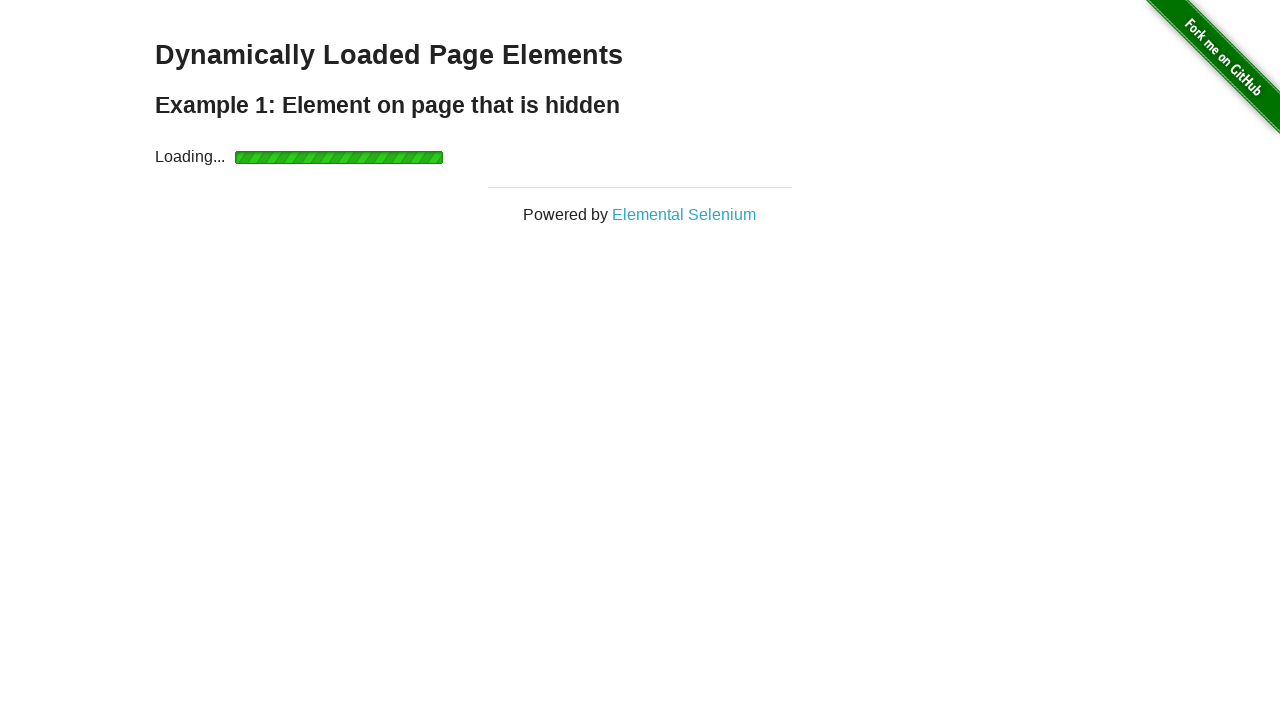

Dynamically loaded content appeared and is now visible
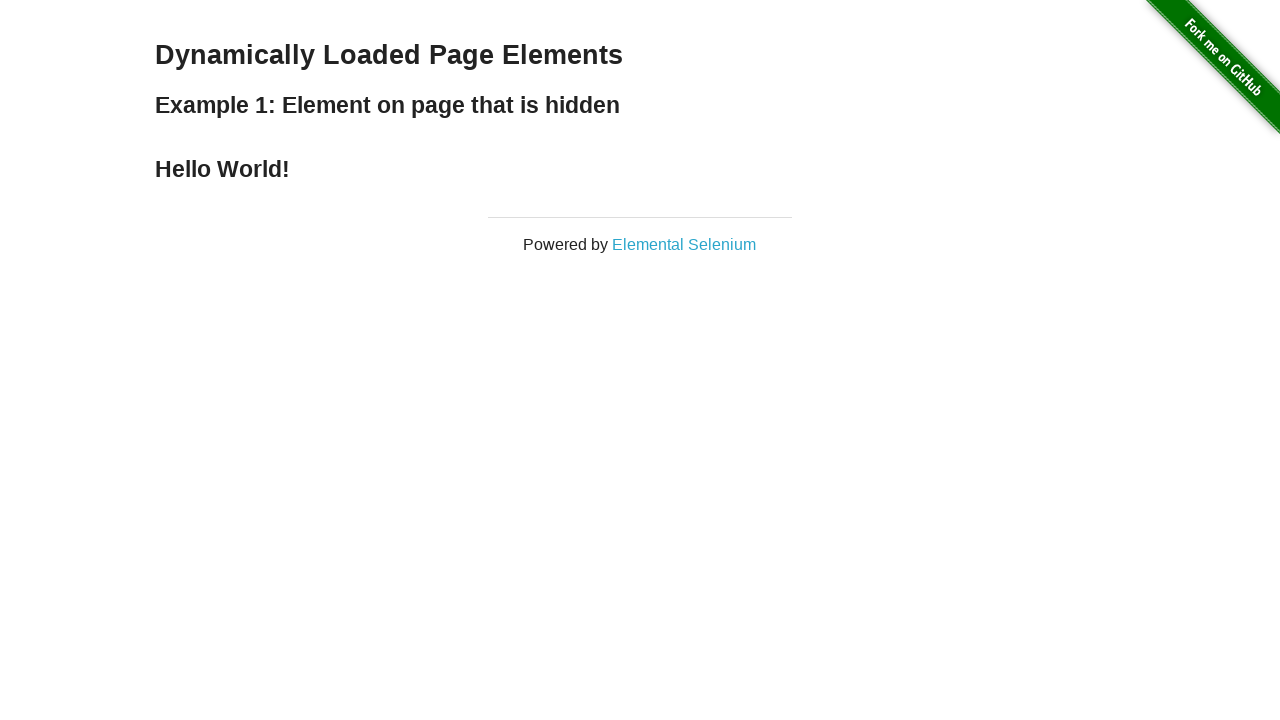

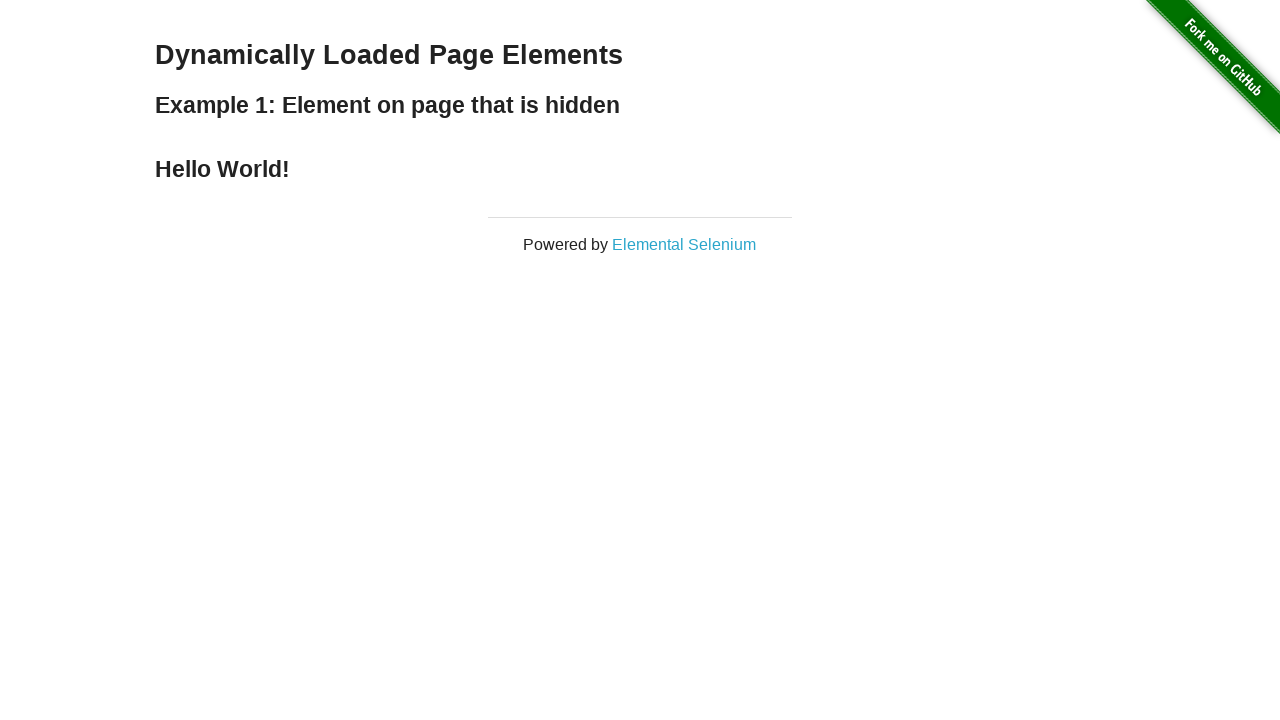